Verifies that all form fields (trial name, full name, phone, email, and submit button) are displayed on the OrangeHRM 30-day trial signup page

Starting URL: https://www.orangehrm.com/orangehrm-30-day-trial

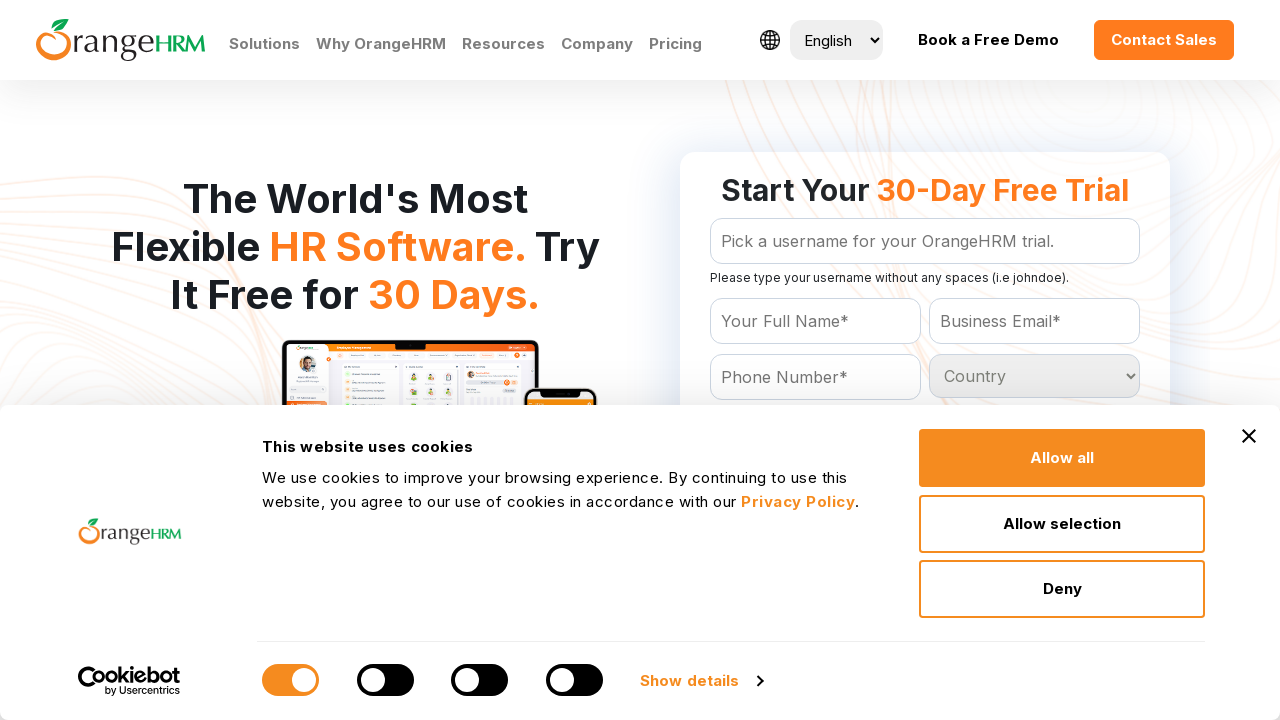

Checked if trial name field is displayed
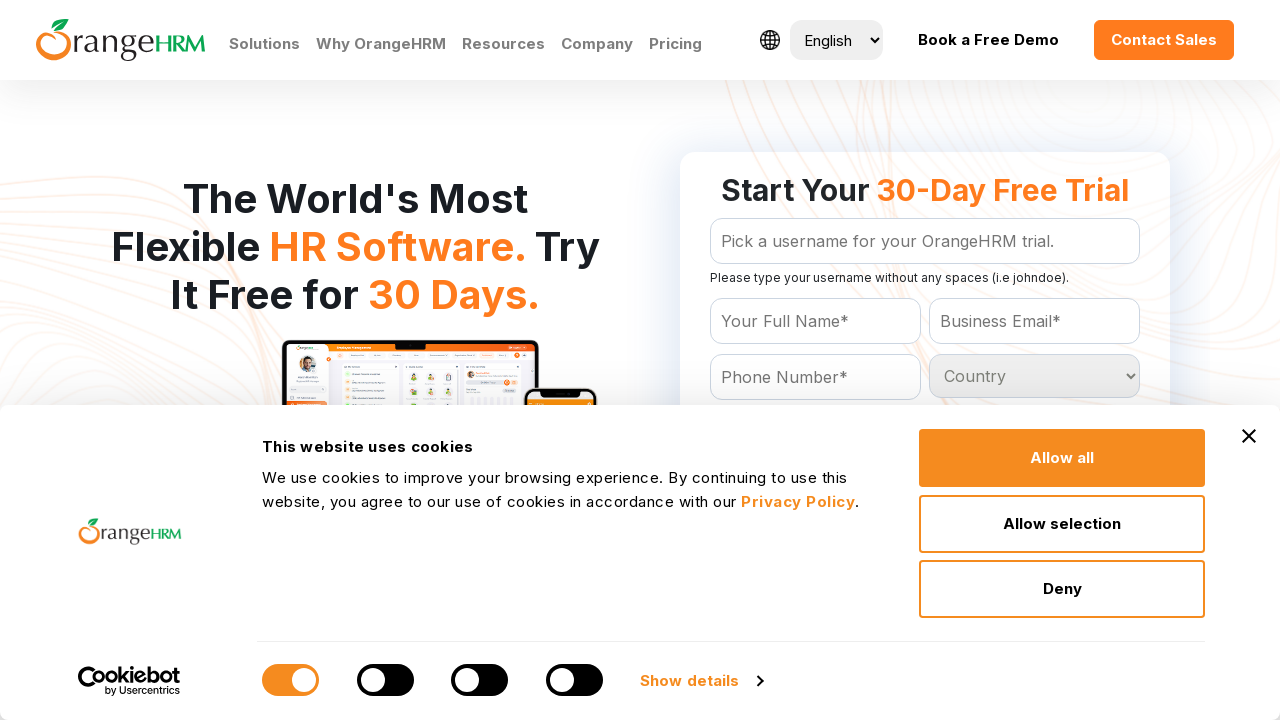

Checked if full name field is displayed
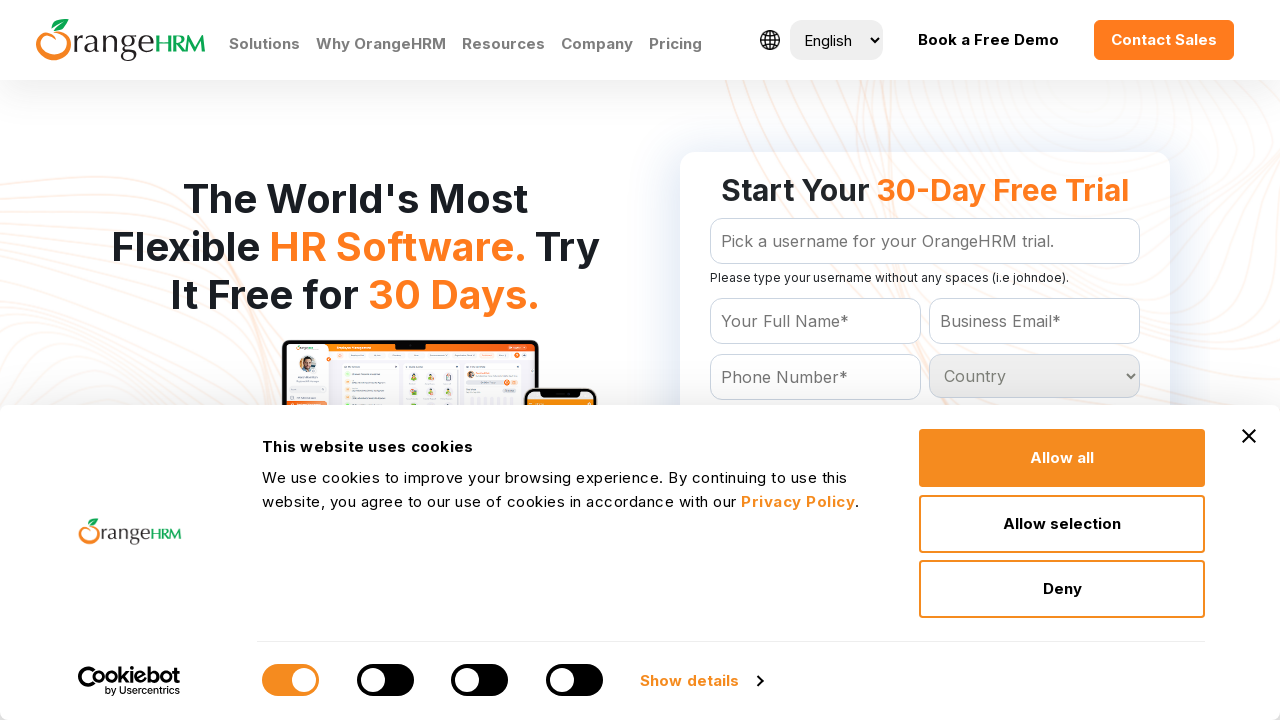

Checked if phone field is displayed
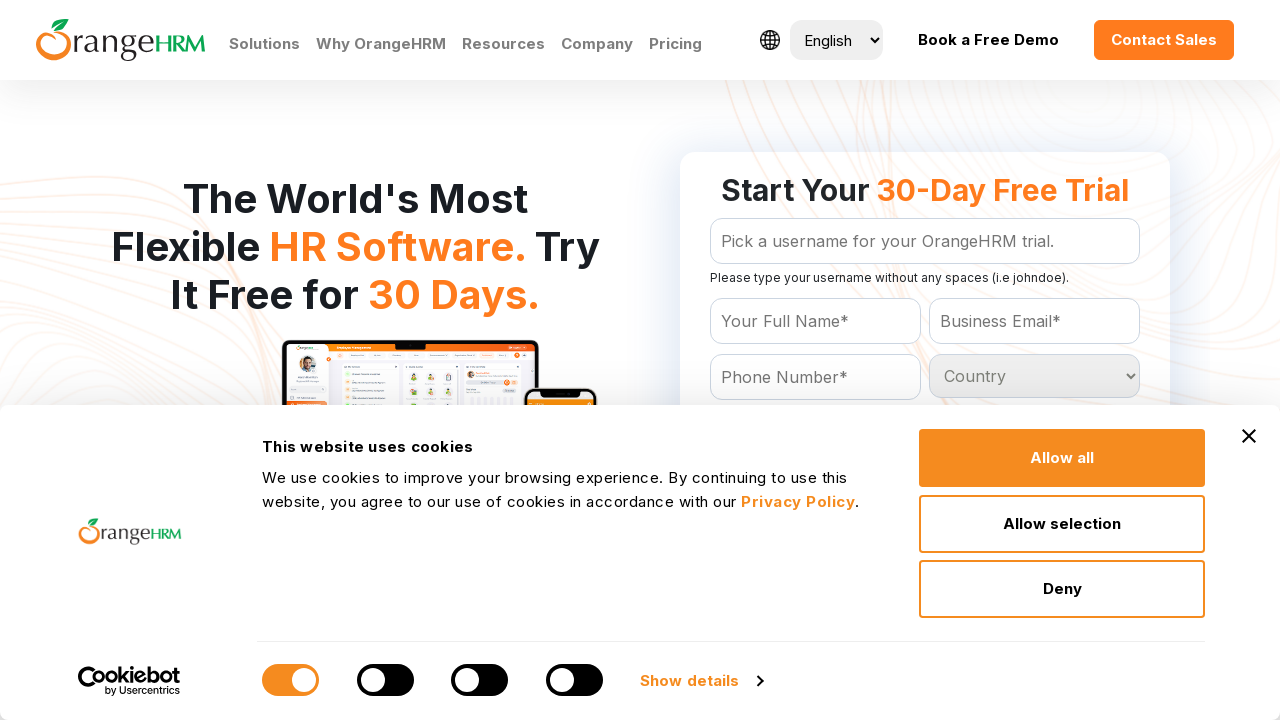

Checked if email field is displayed
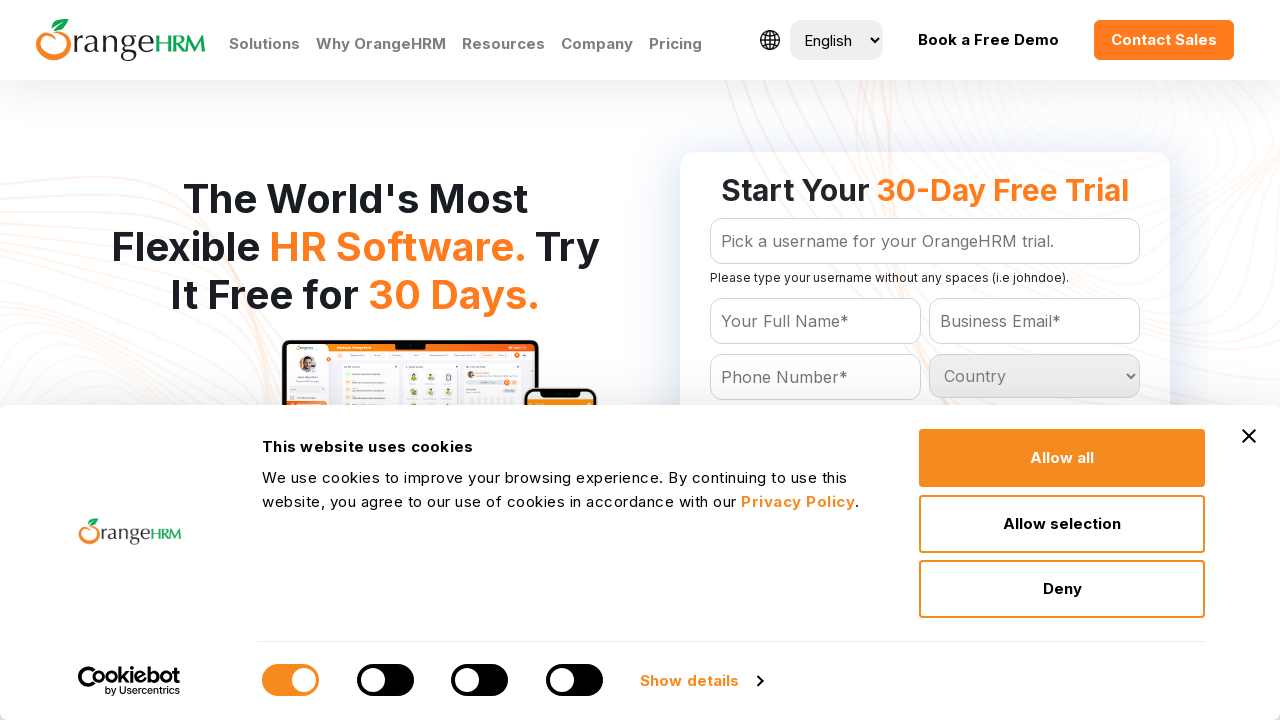

Checked if submit button is displayed
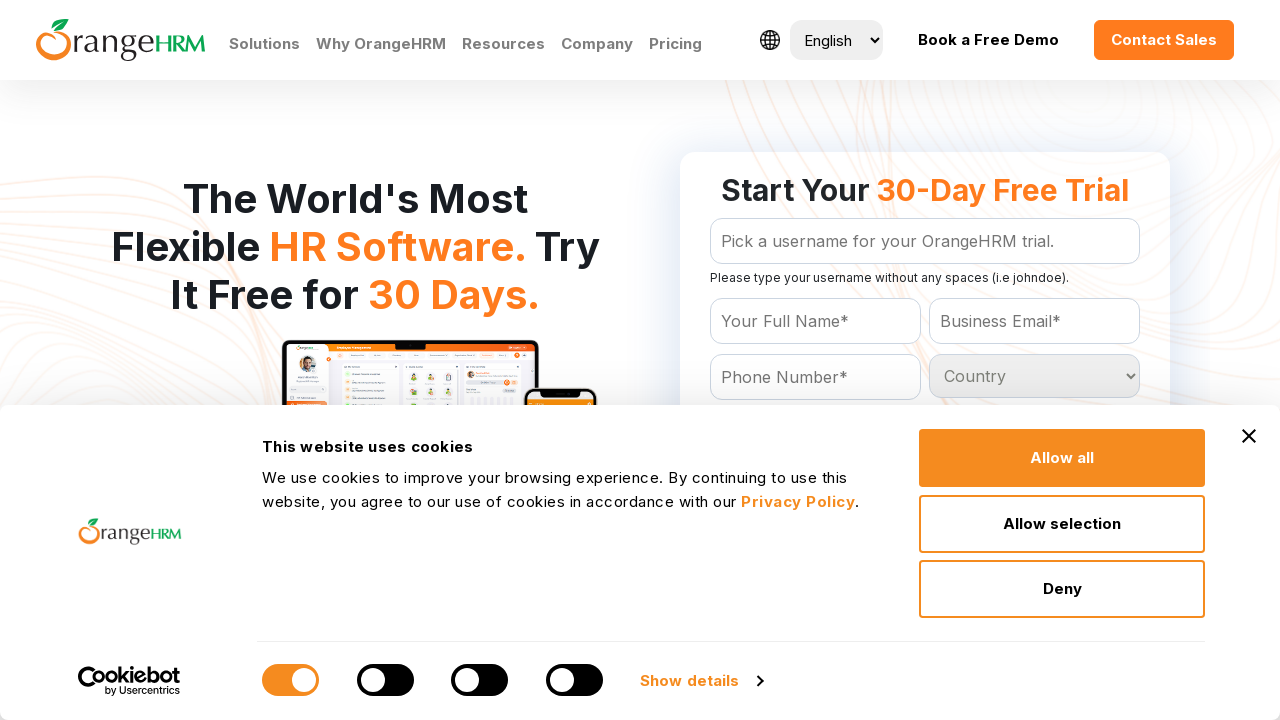

Verified trial name field is displayed
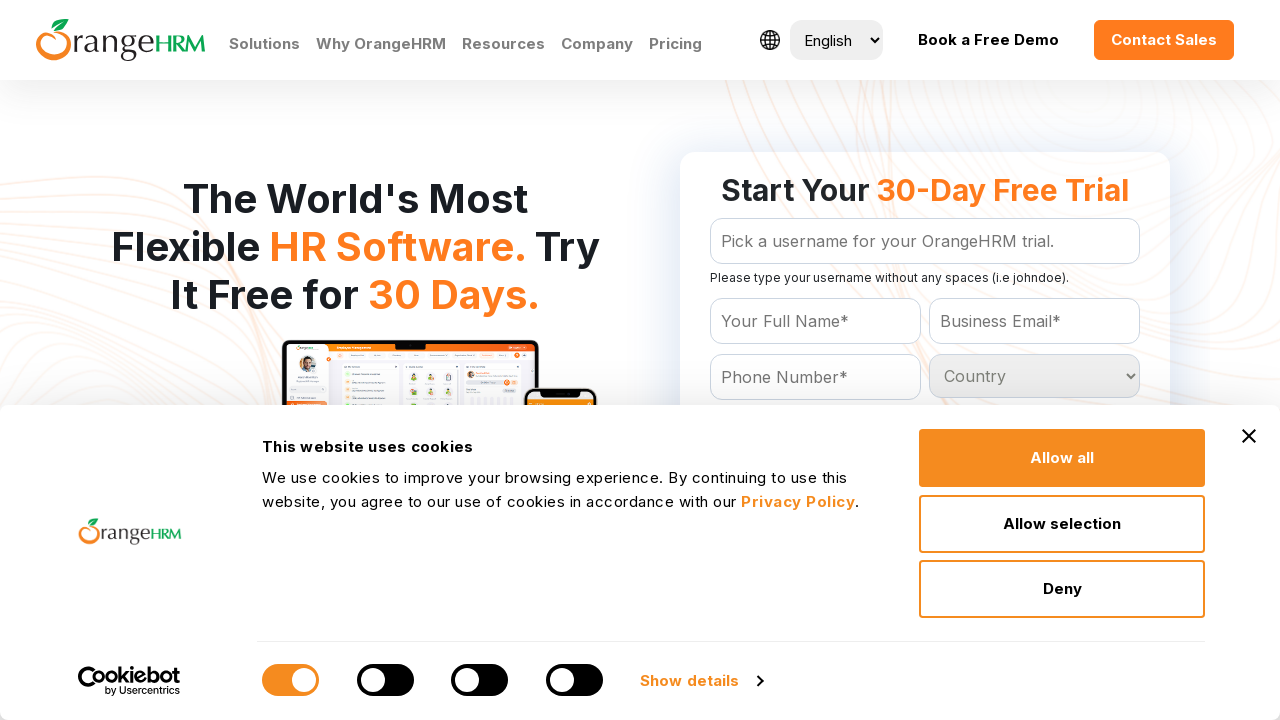

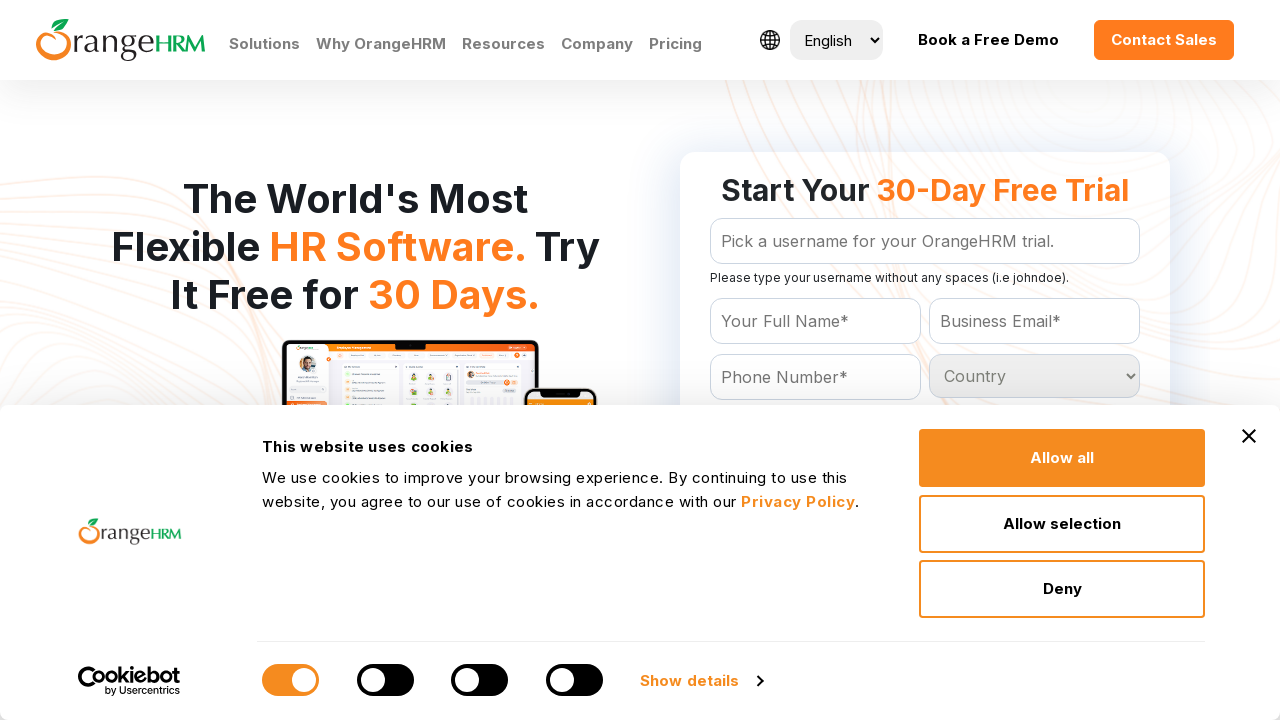